Navigates to the Infosys homepage and verifies the page loads successfully

Starting URL: https://www.infosys.com/

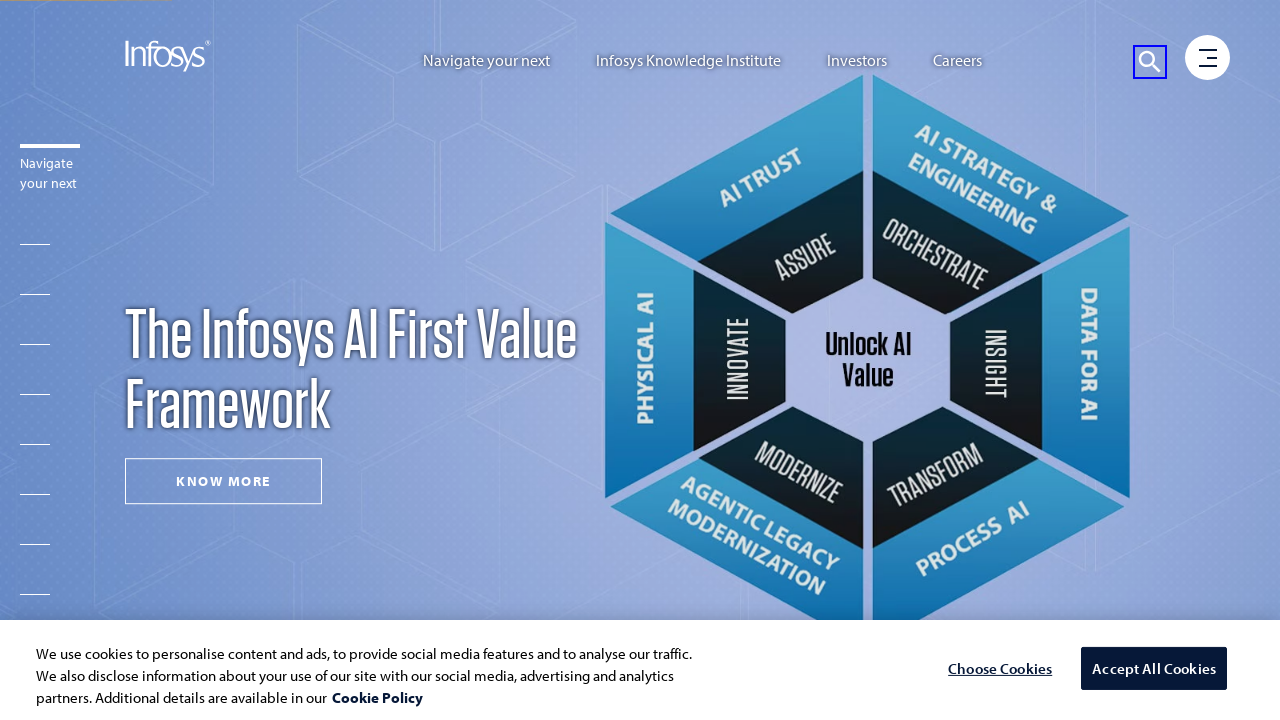

Navigated to Infosys homepage and waited for DOM content to load
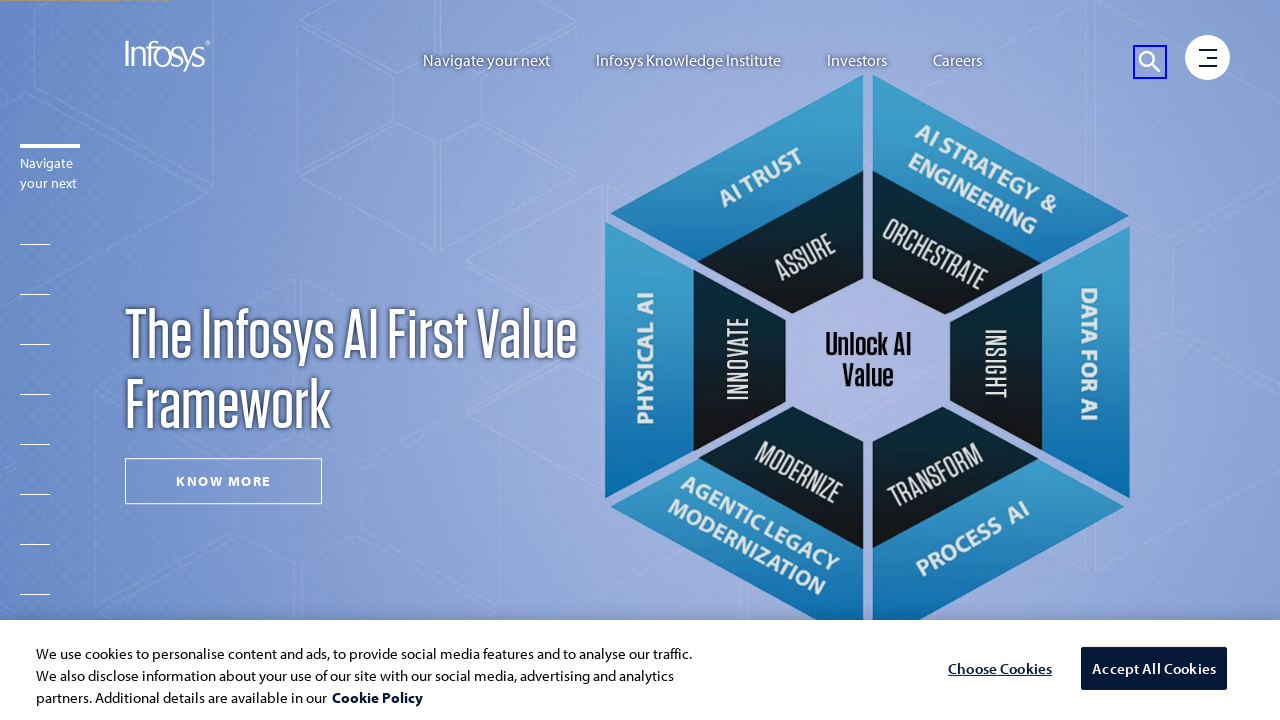

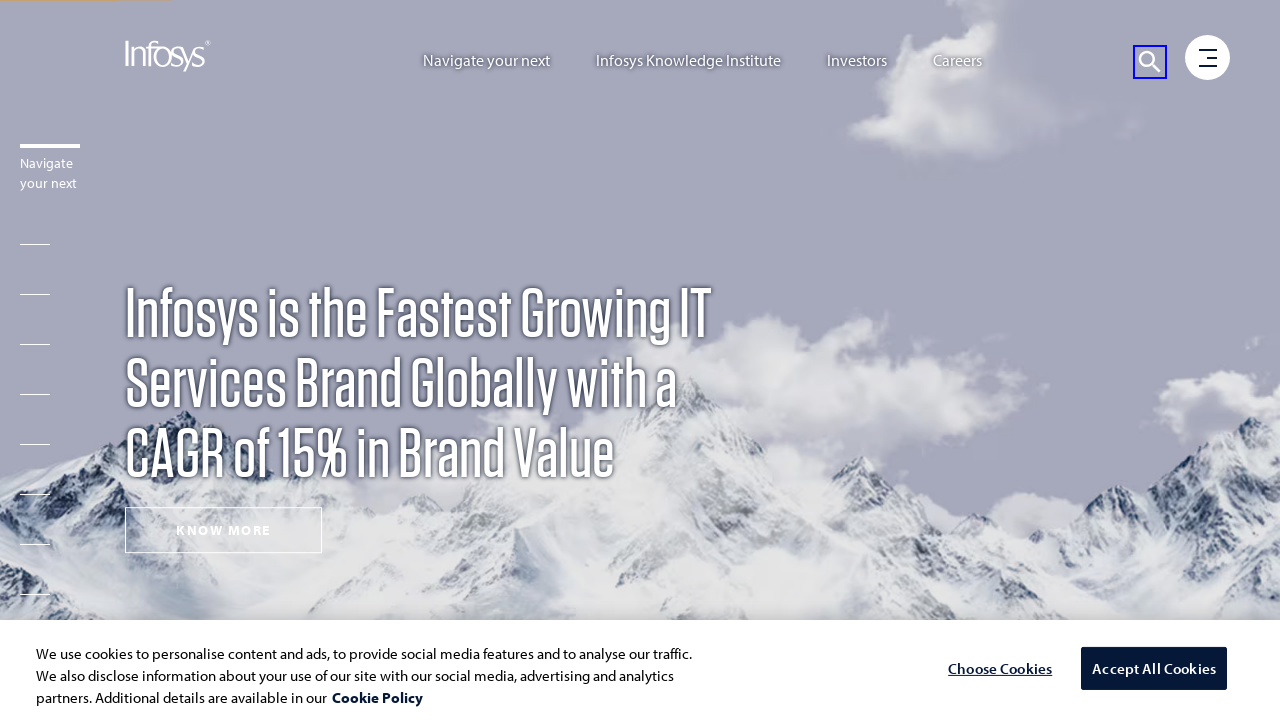